Tests the Add Elements functionality by clicking a button and verifying a new element is added to the page

Starting URL: https://the-internet.herokuapp.com/add_remove_elements/

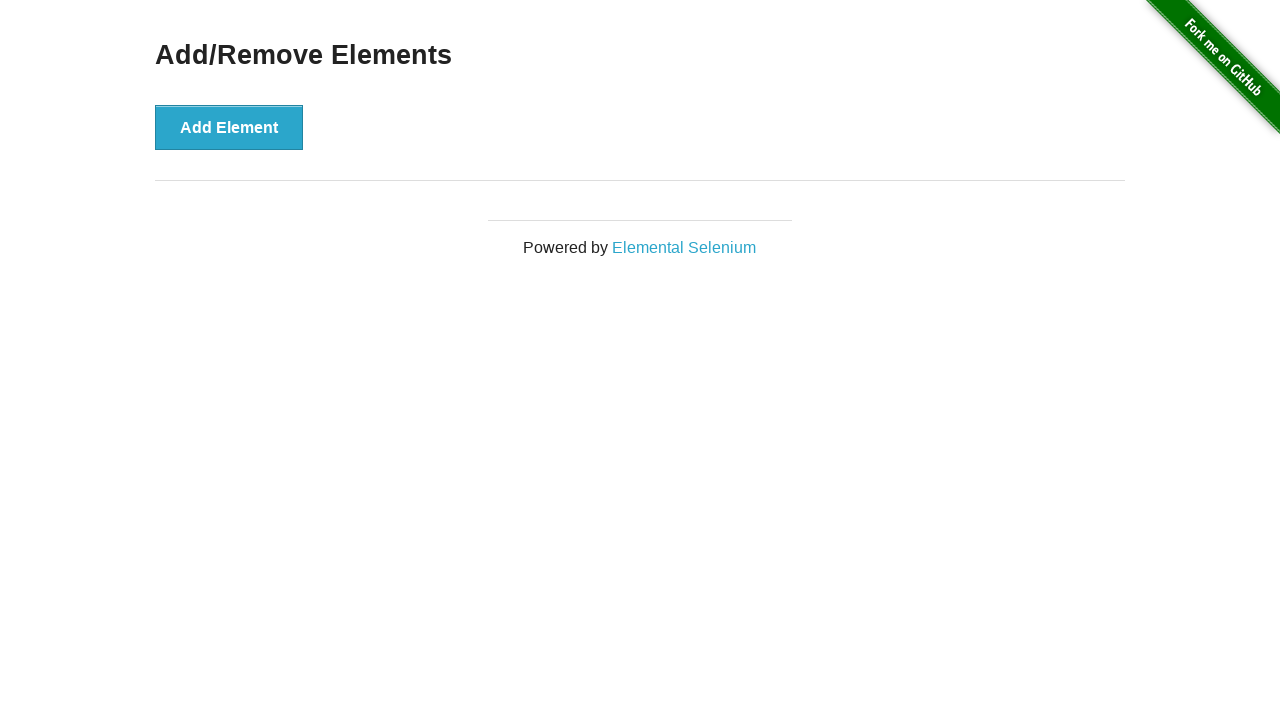

Clicked the Add Element button at (229, 127) on button
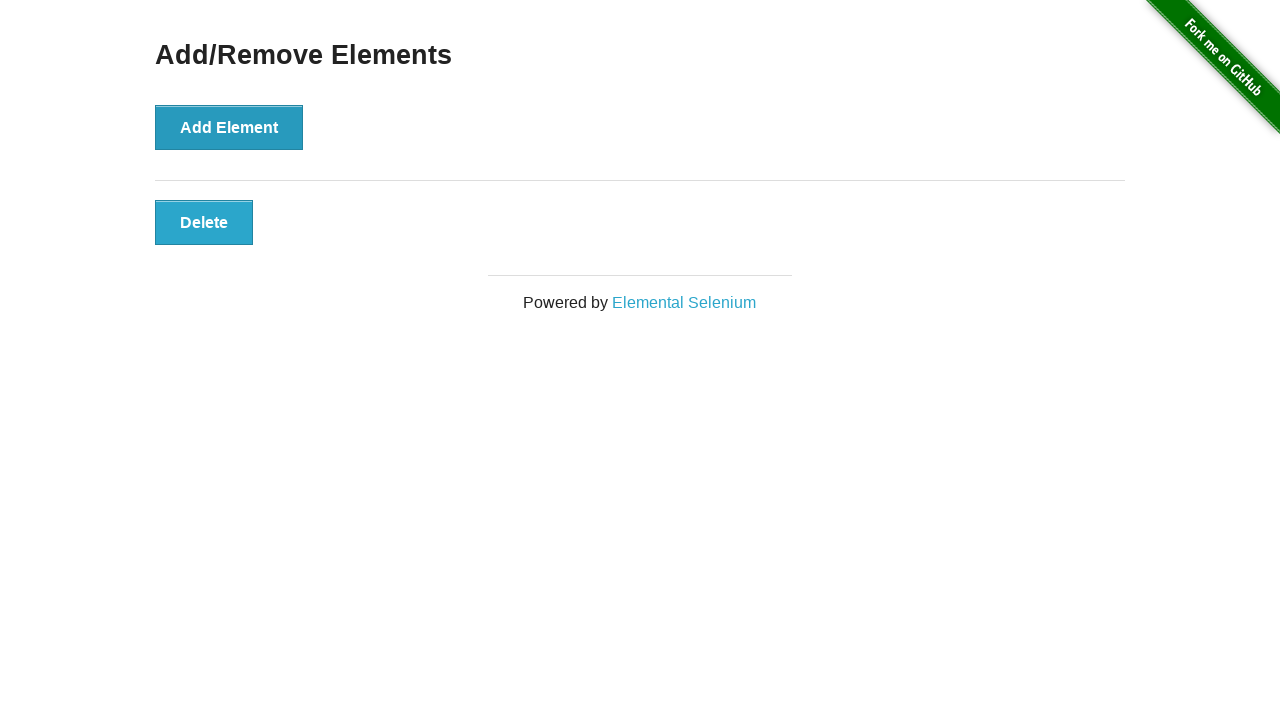

New element with class 'added-manually' appeared on the page
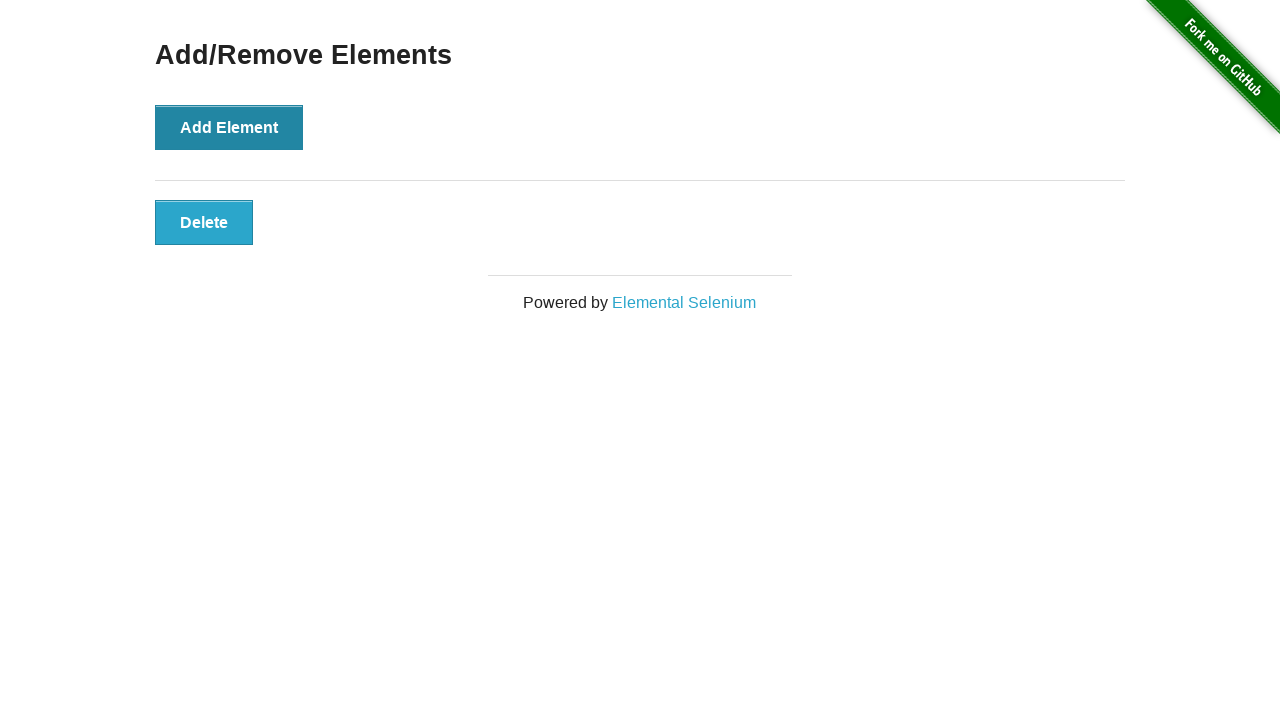

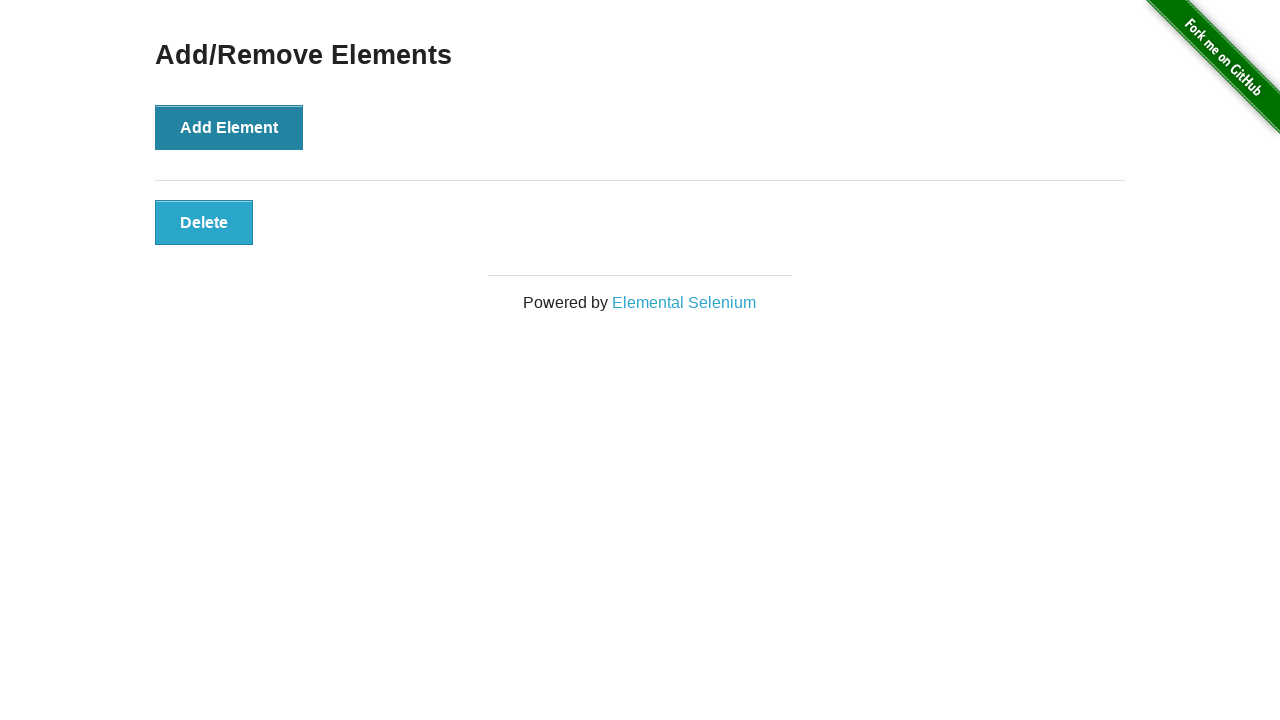